Tests scroll functionality by scrolling to the CYDEO link at the bottom of the page and then scrolling back up to the Home link

Starting URL: https://practice.cydeo.com

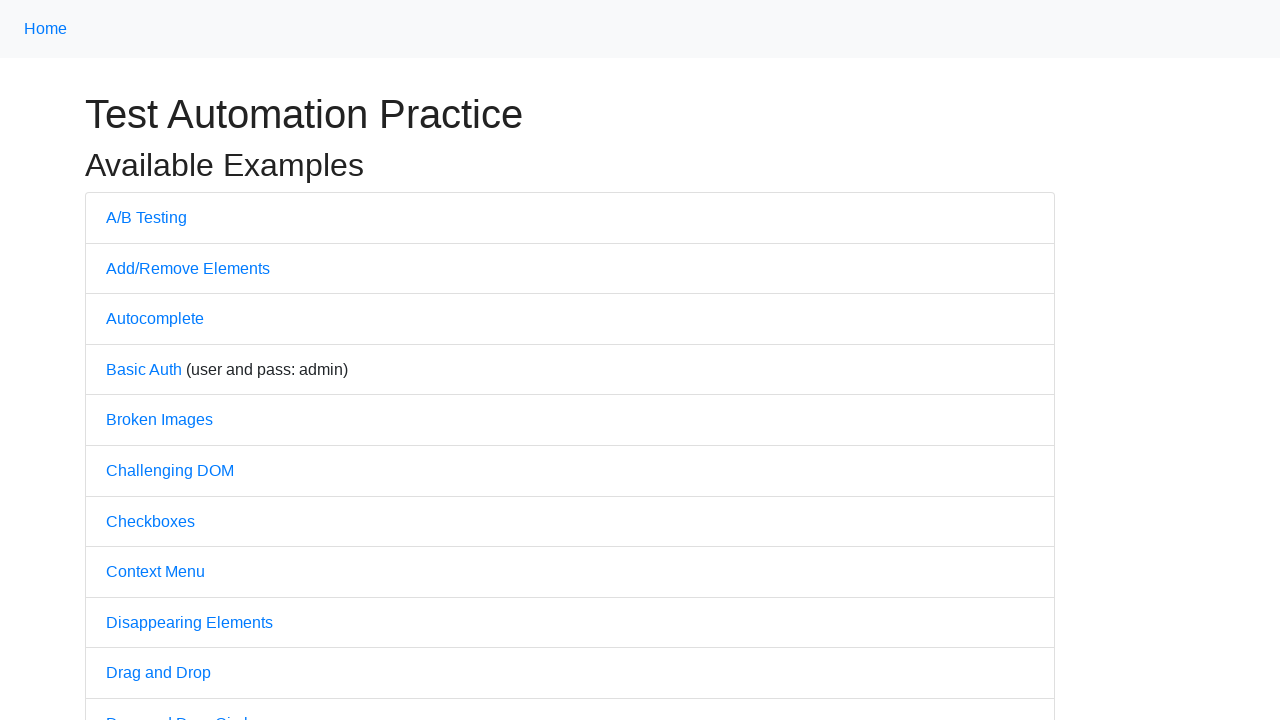

Located the CYDEO link element
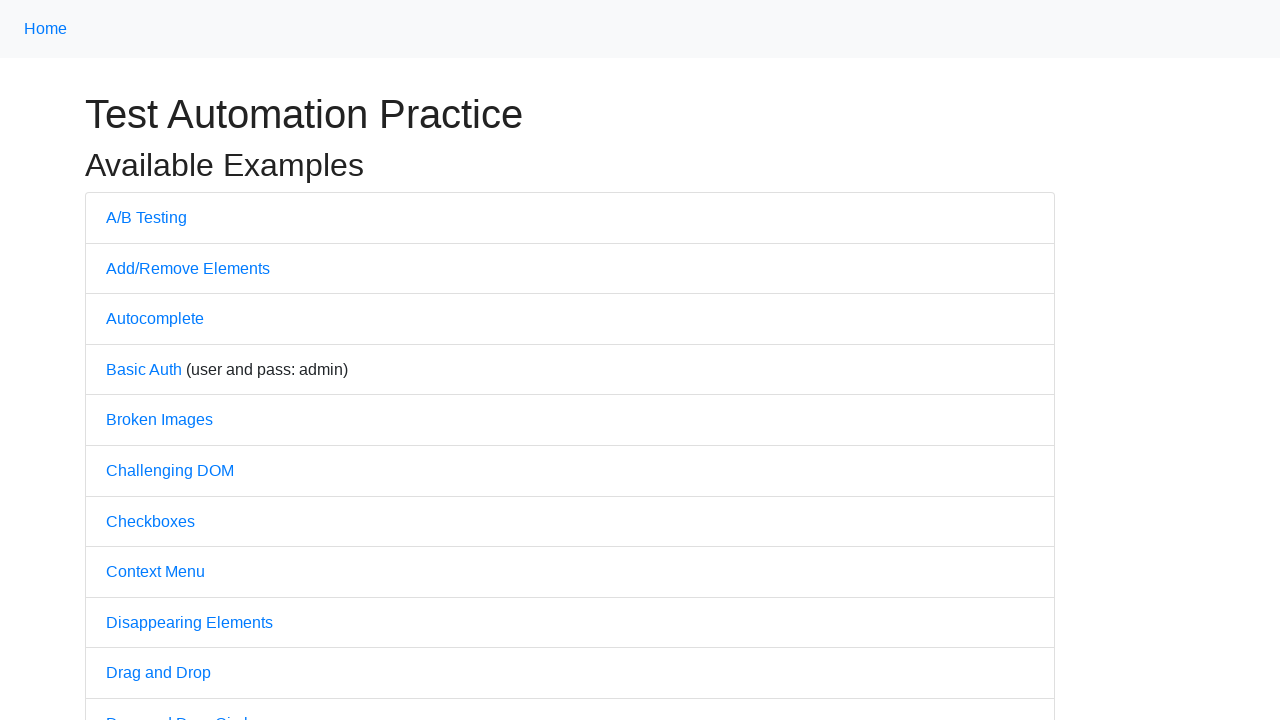

Located the Home link element
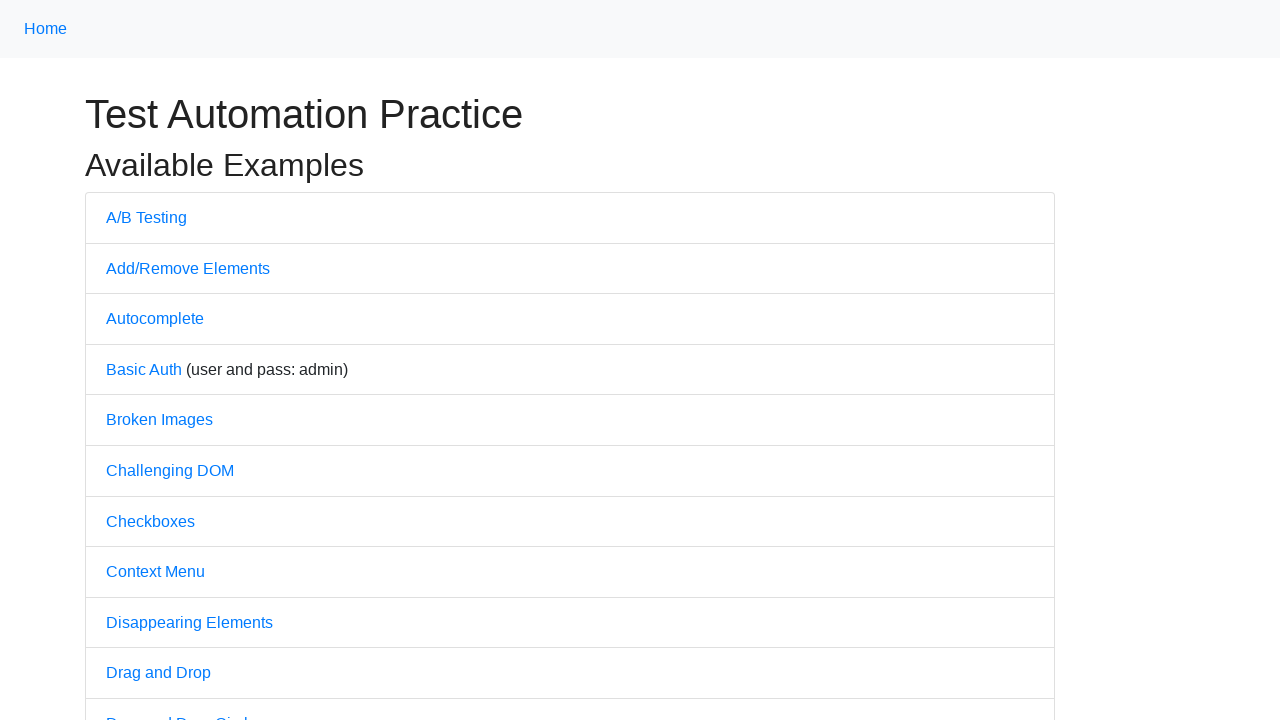

Scrolled to CYDEO link at the bottom of the page
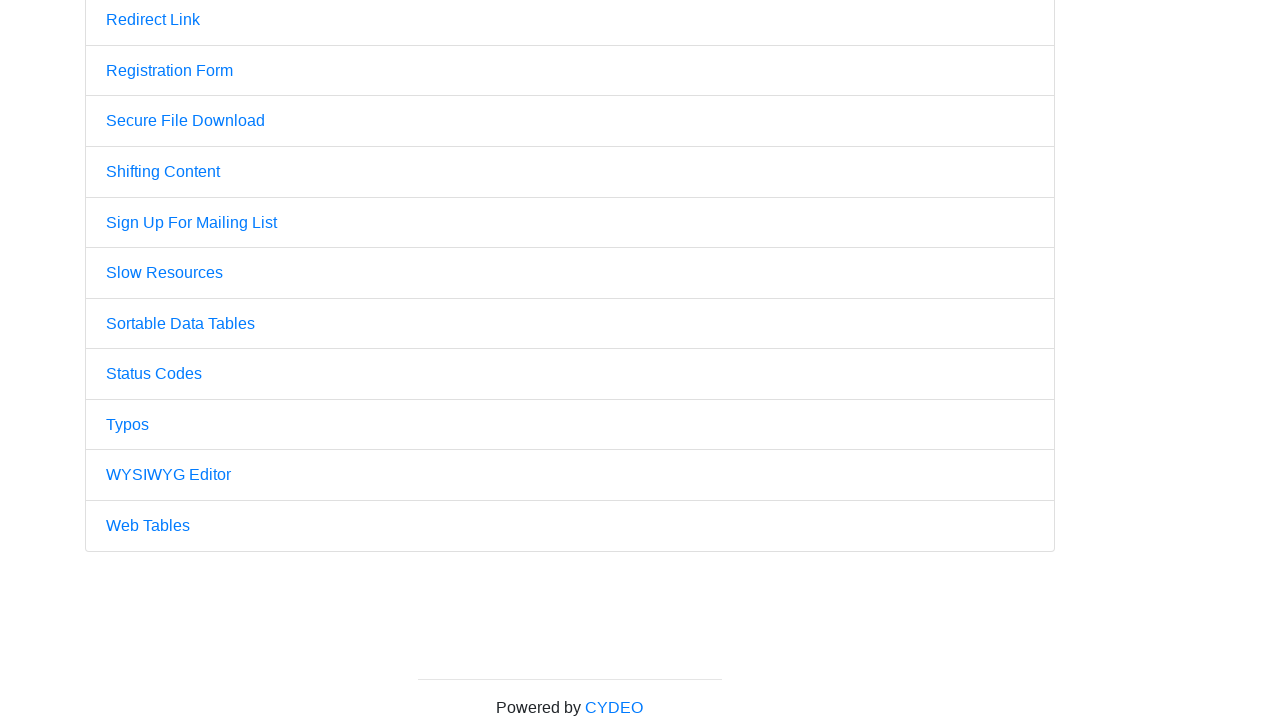

Scrolled back up to Home link at the top of the page
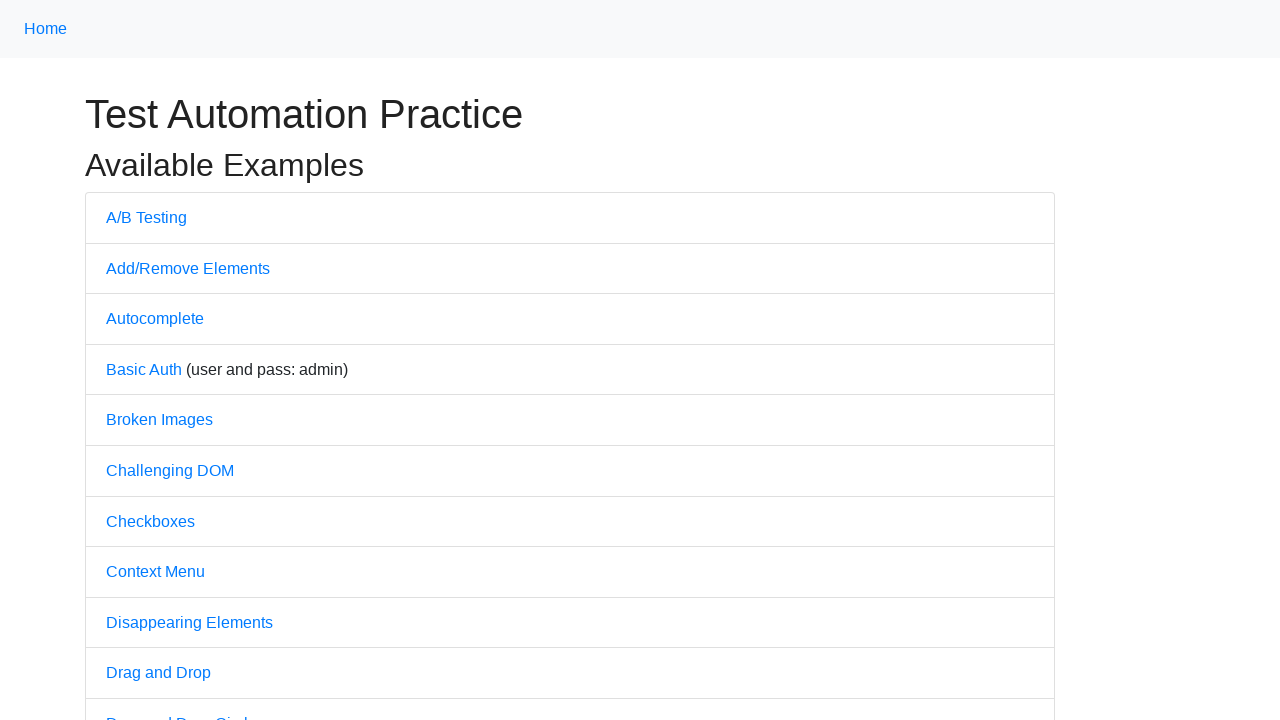

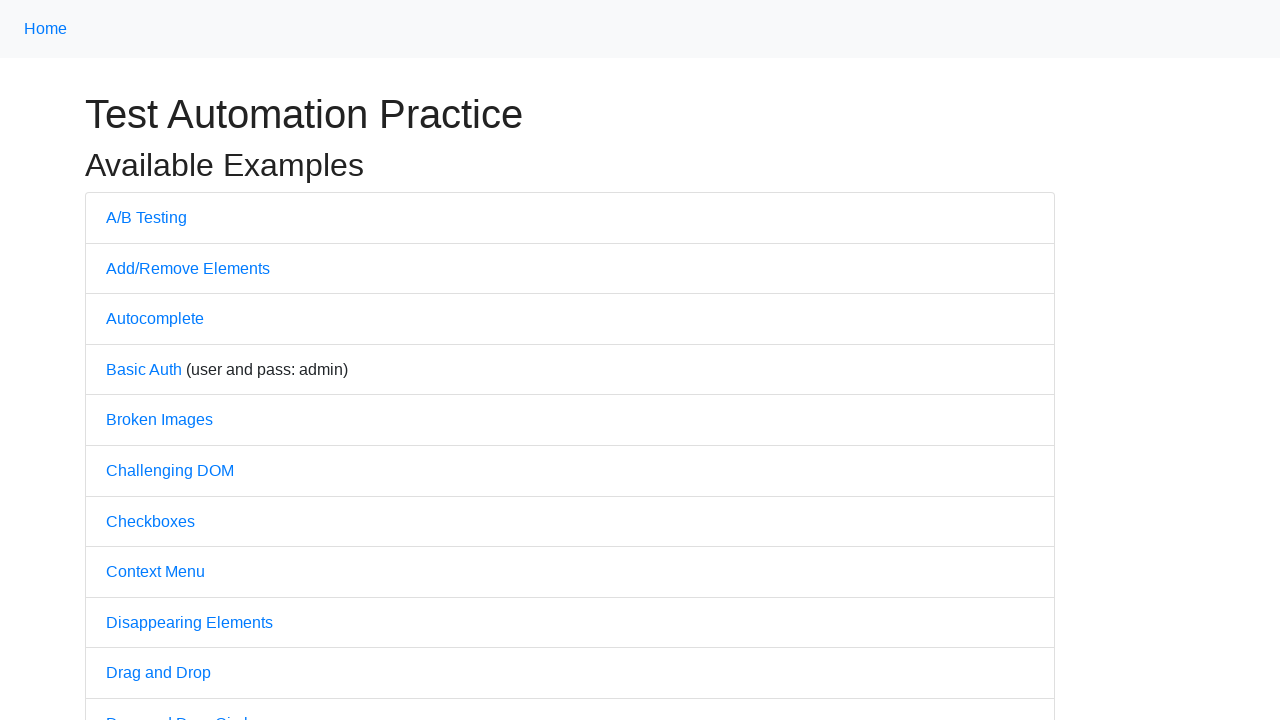